Tests hover functionality by clicking on a figure element and verifying that the associated caption/name becomes visible

Starting URL: http://the-internet.herokuapp.com/hovers

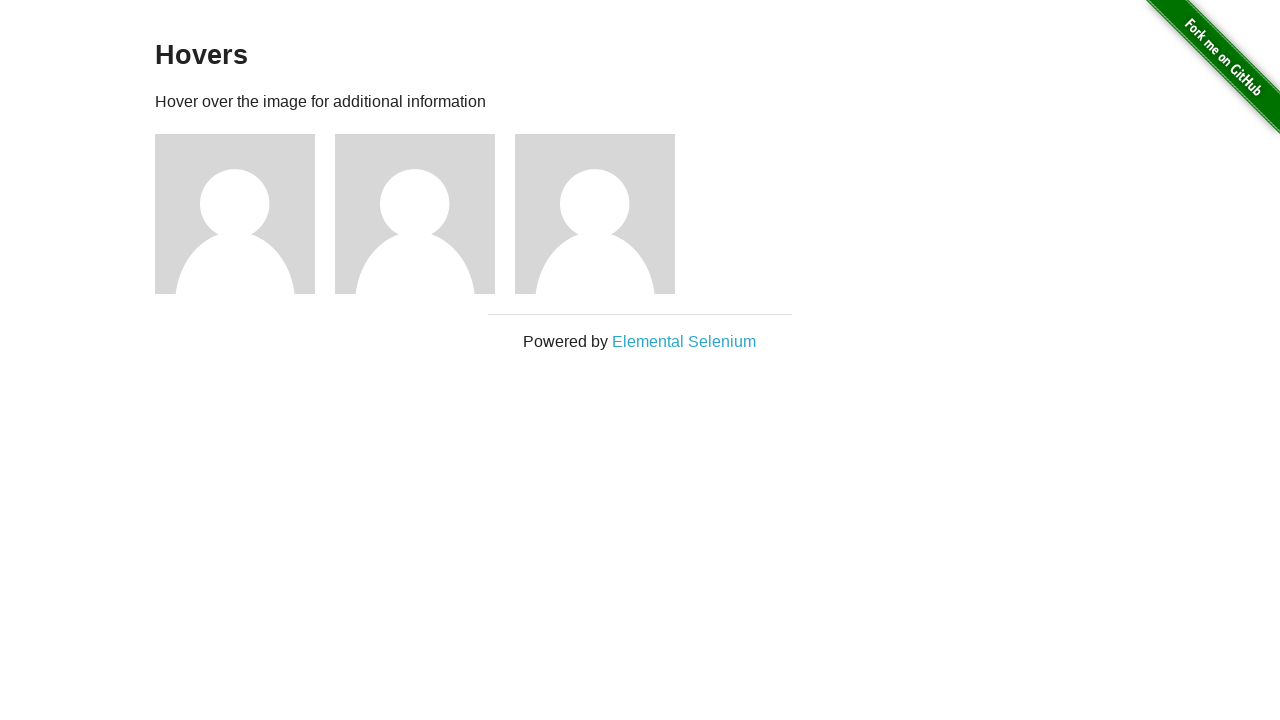

Navigated to hovers test page
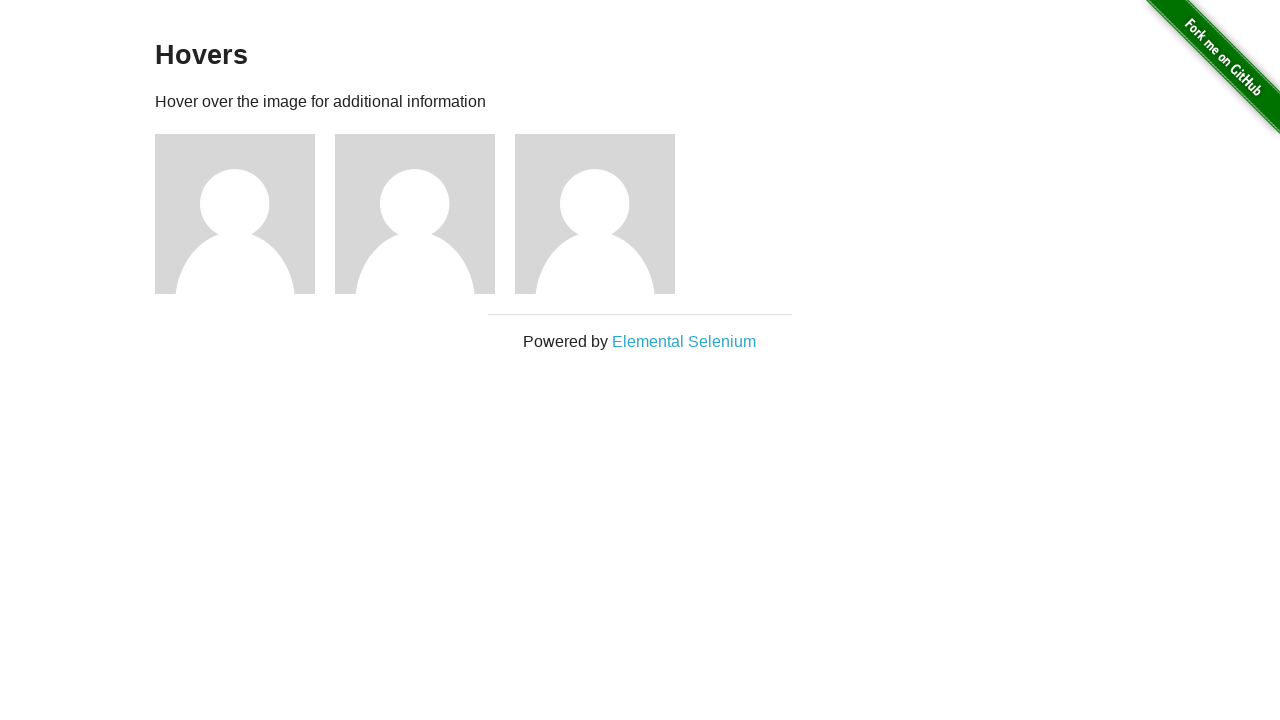

Clicked on figure element to trigger hover at (245, 214) on .figure
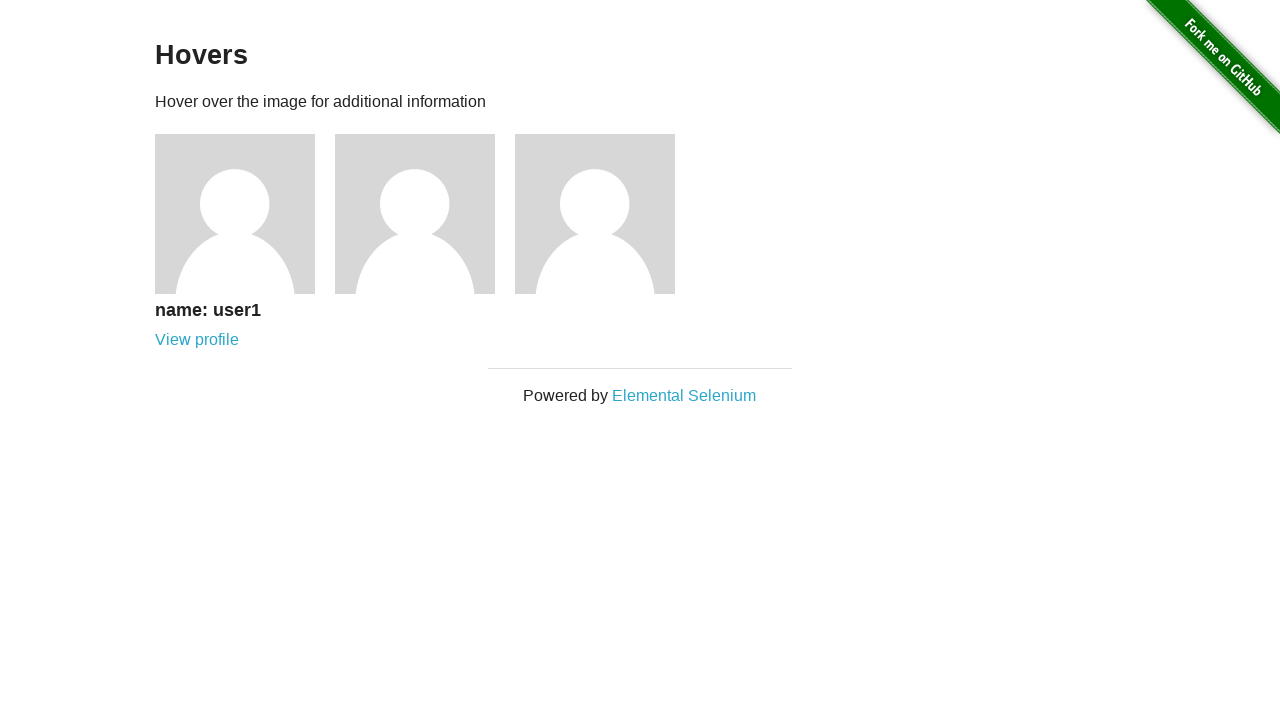

Caption with text 'name: user1' became visible
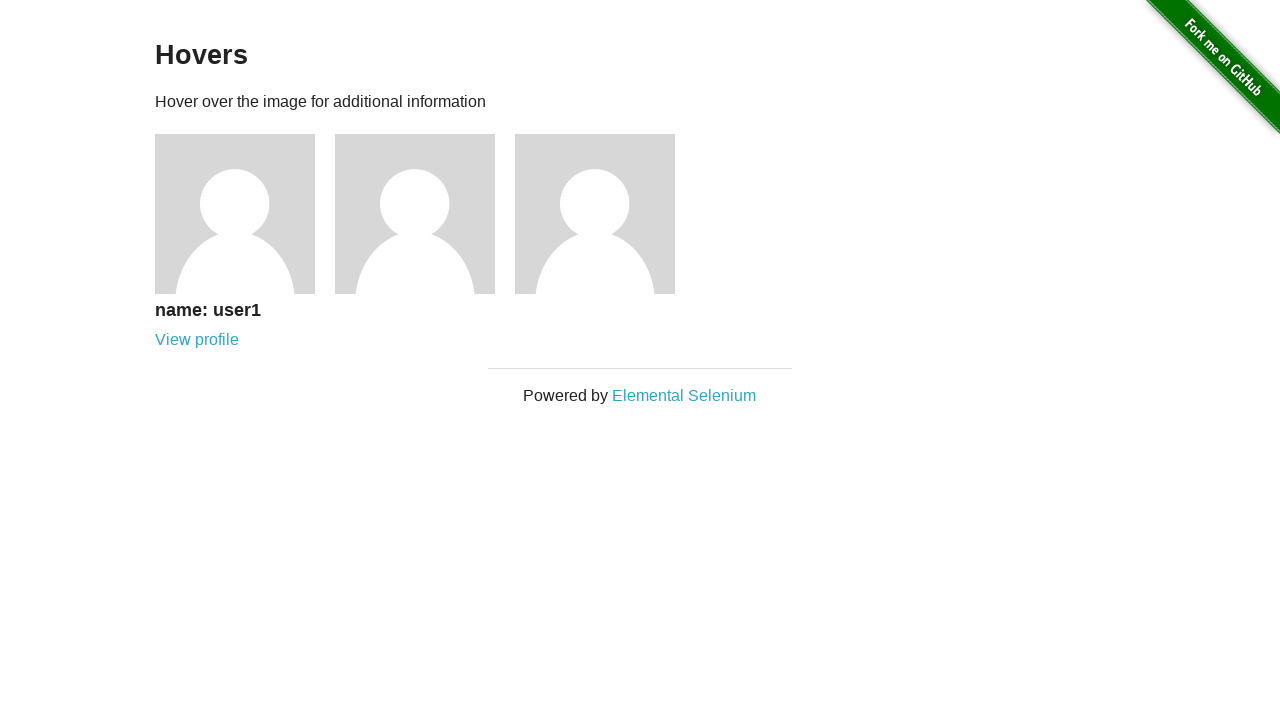

Verified that caption is visible
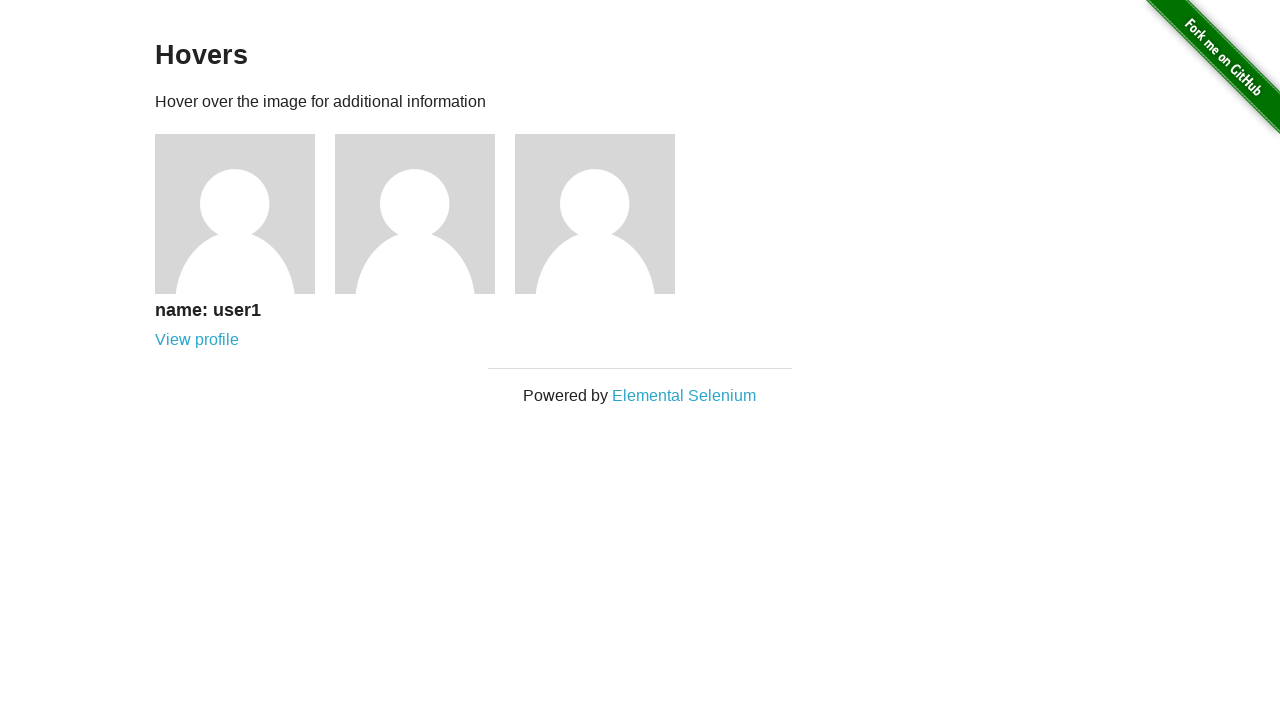

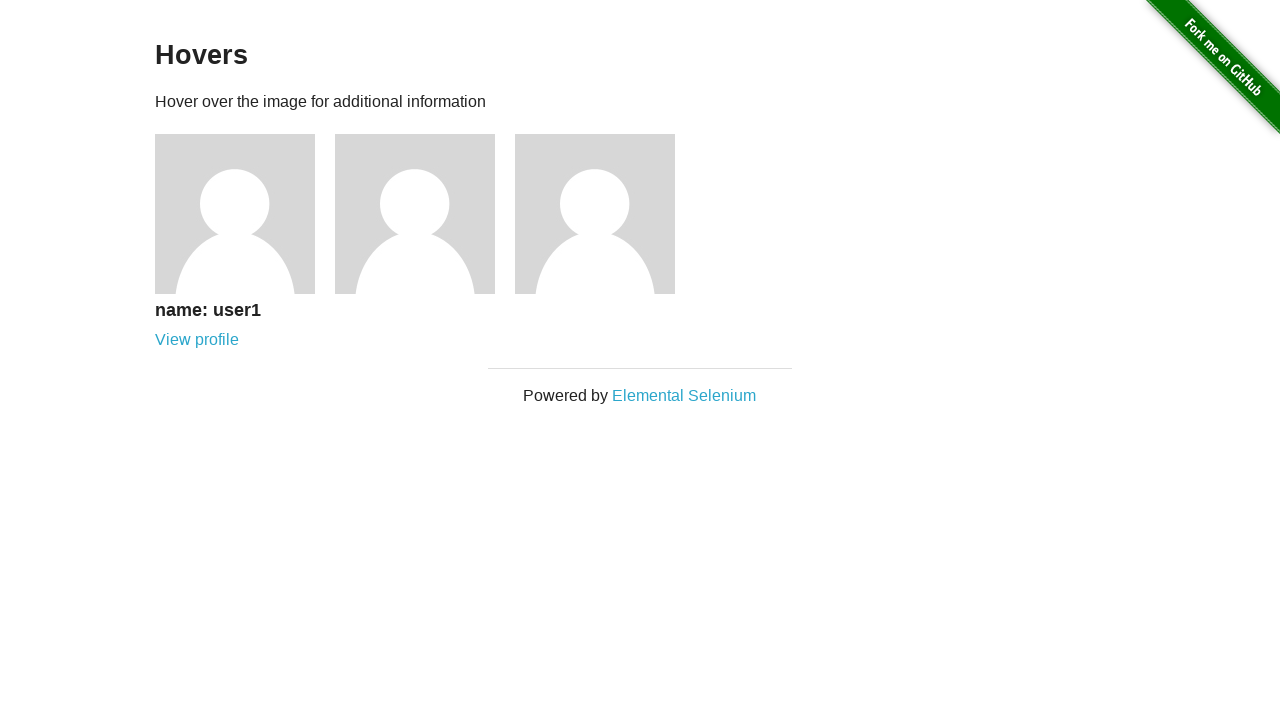